Tests checkbox functionality by clicking on two checkboxes and verifying their checked/unchecked states using the 'checked' attribute

Starting URL: http://the-internet.herokuapp.com/checkboxes

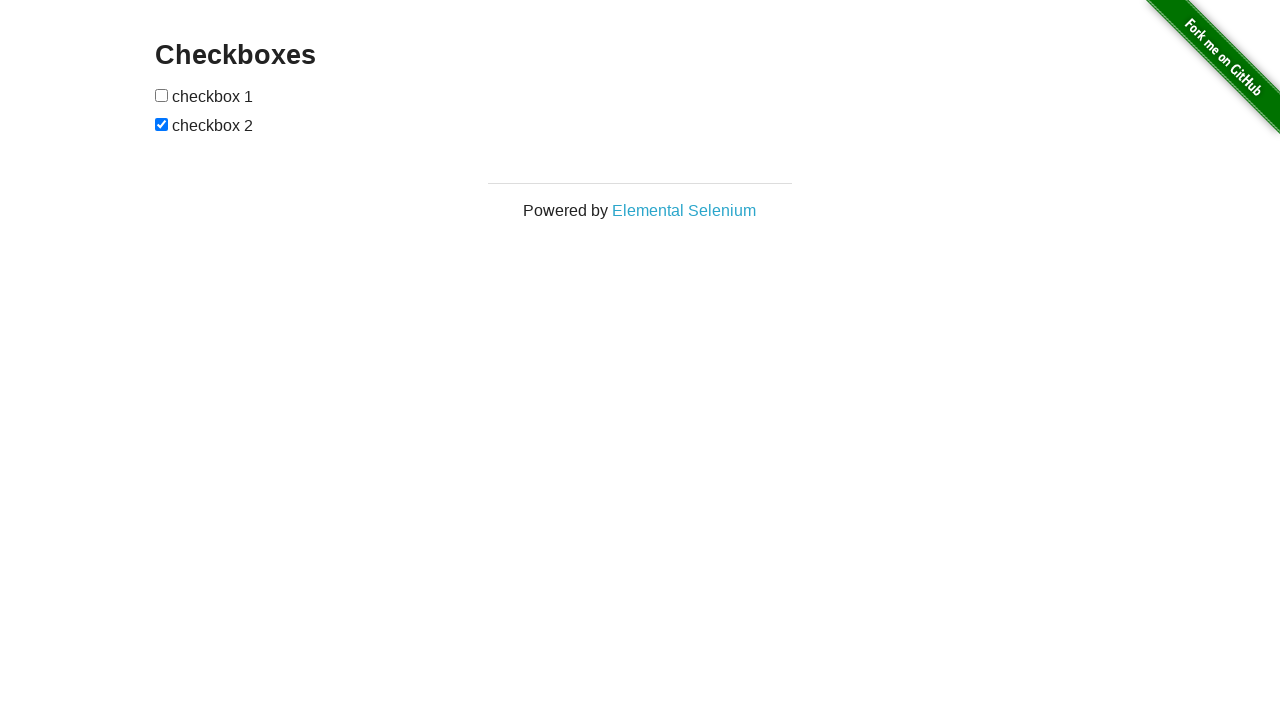

Clicked on the first checkbox to check it at (162, 95) on xpath=//input[@type='checkbox'][1]
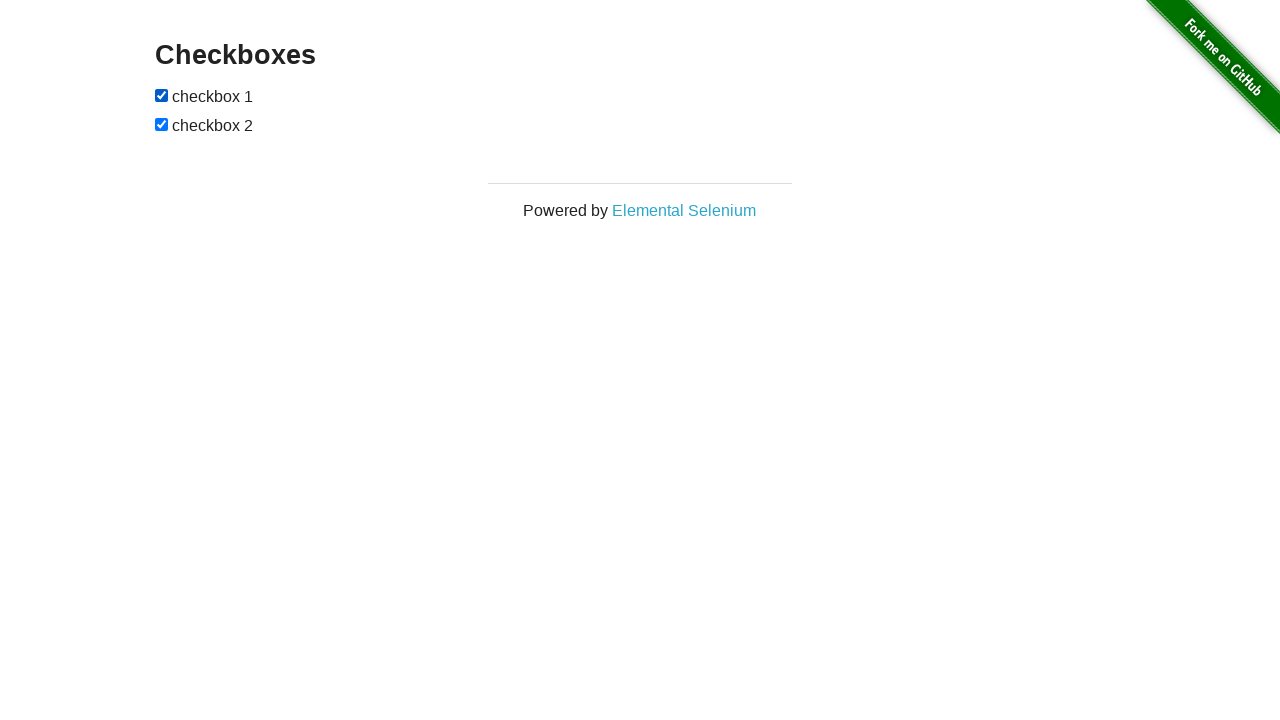

Verified first checkbox is checked
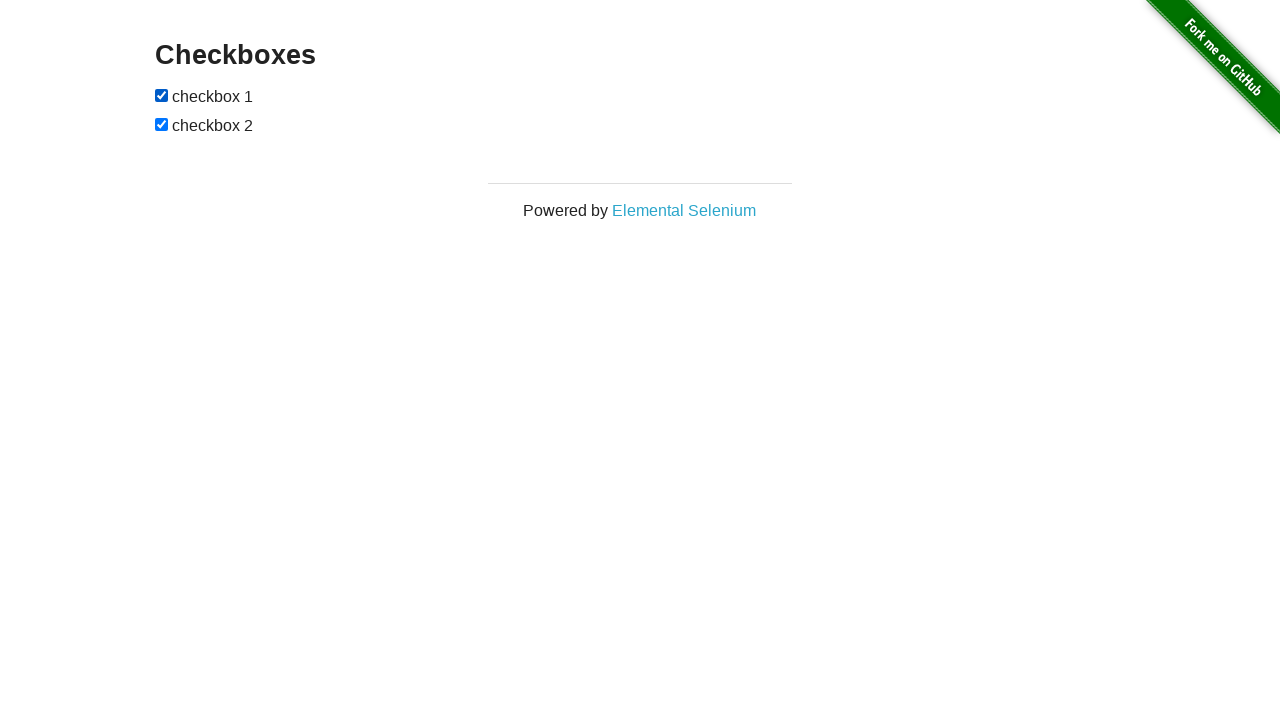

Clicked on the second checkbox to uncheck it at (162, 124) on xpath=//input[@type='checkbox'][2]
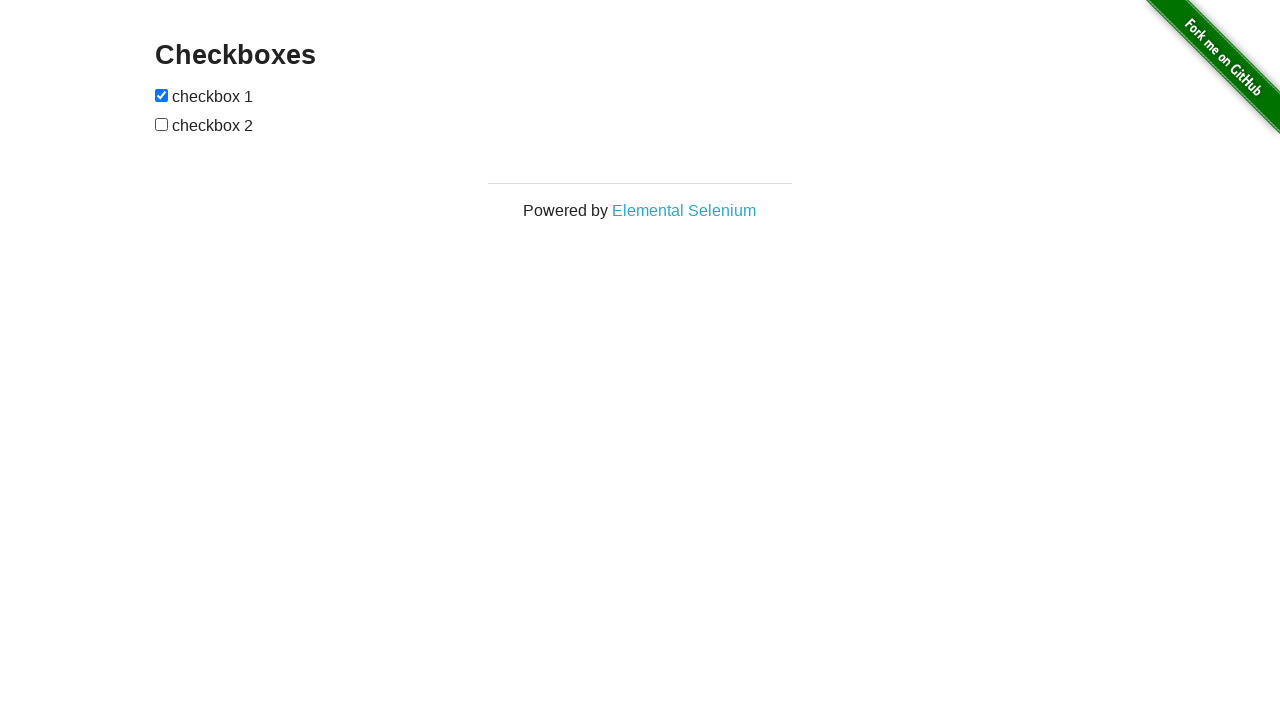

Verified second checkbox is unchecked
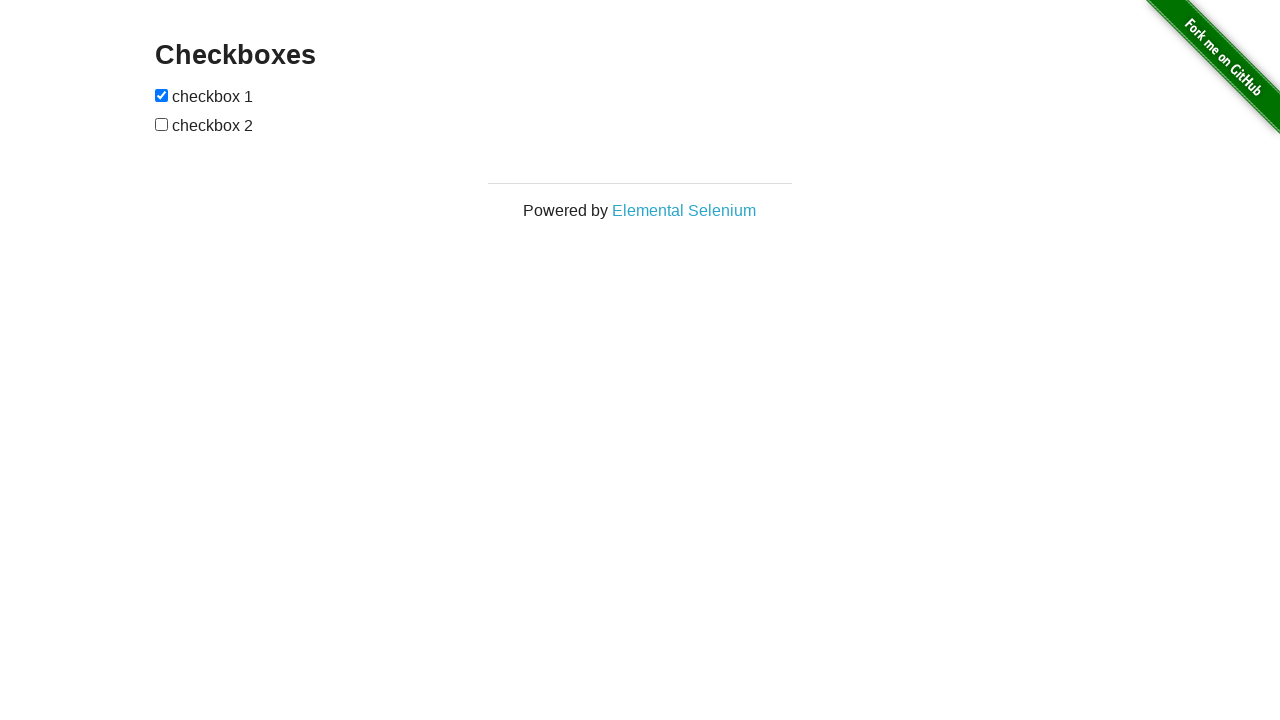

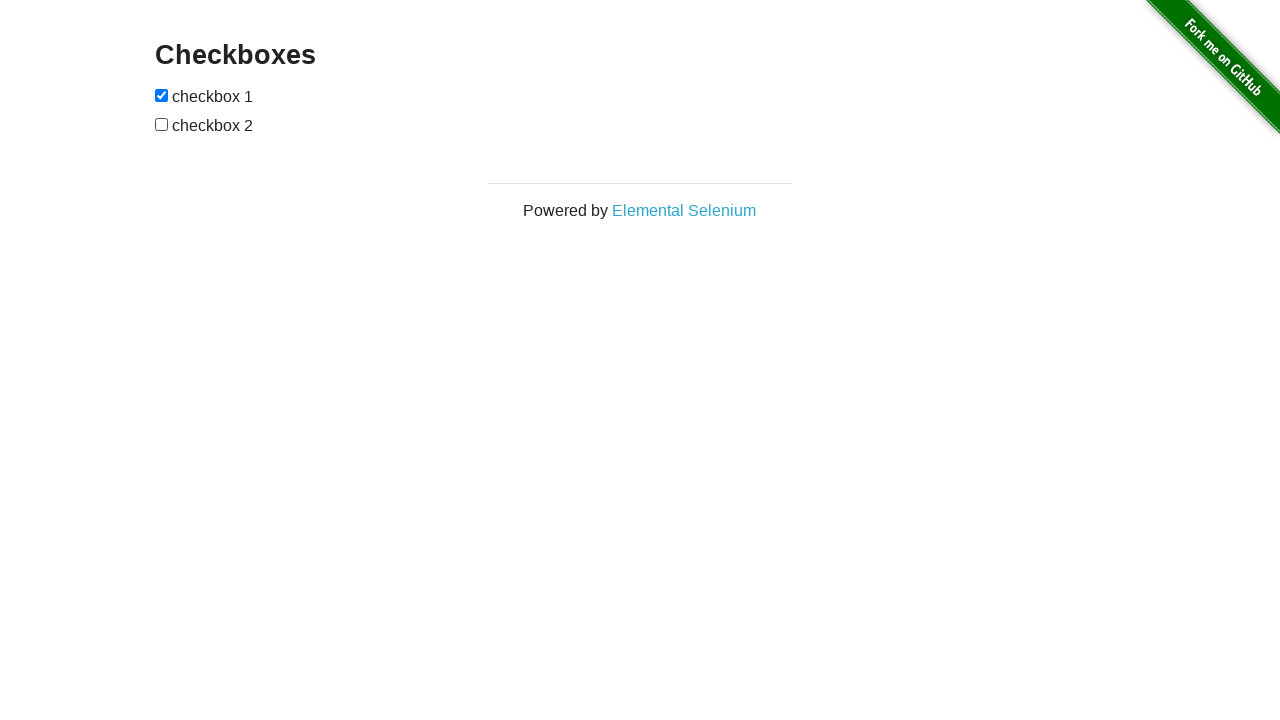